Tests e-commerce functionality by adding multiple vegetable items to cart, proceeding to checkout, and applying a promo code

Starting URL: https://rahulshettyacademy.com/seleniumPractise/#/

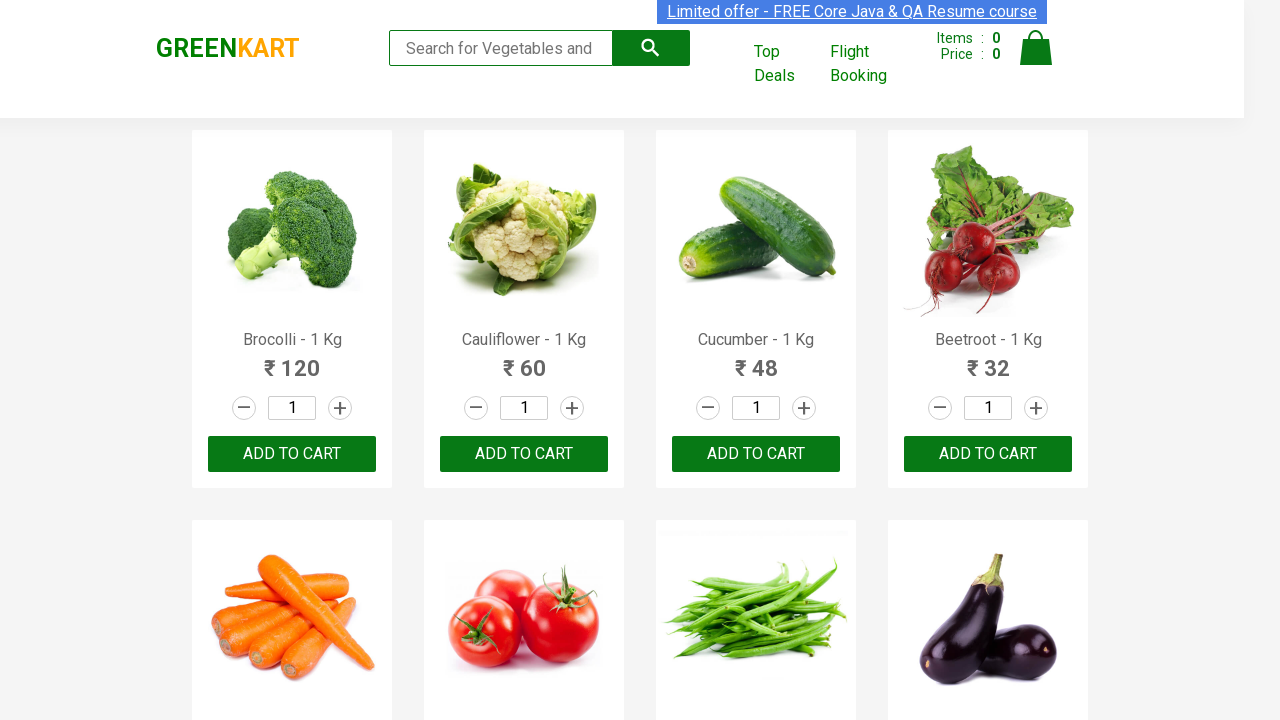

Retrieved all product names from the page
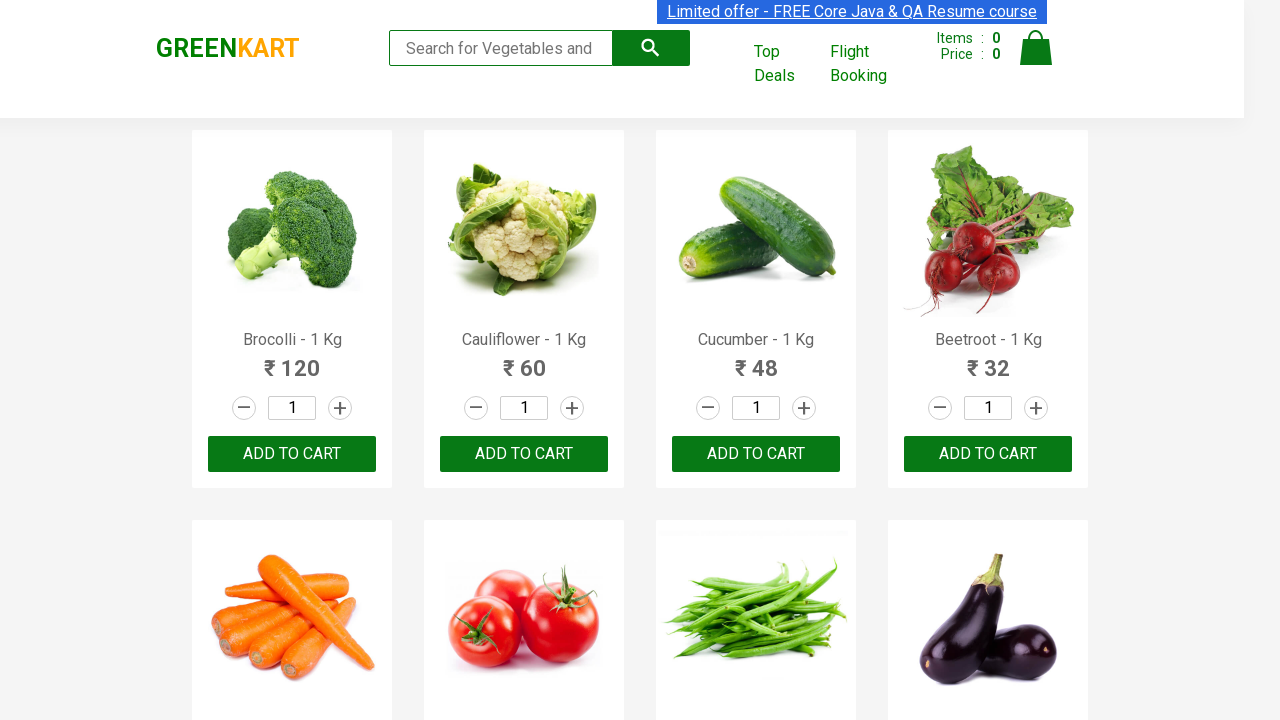

Retrieved text content for product 1
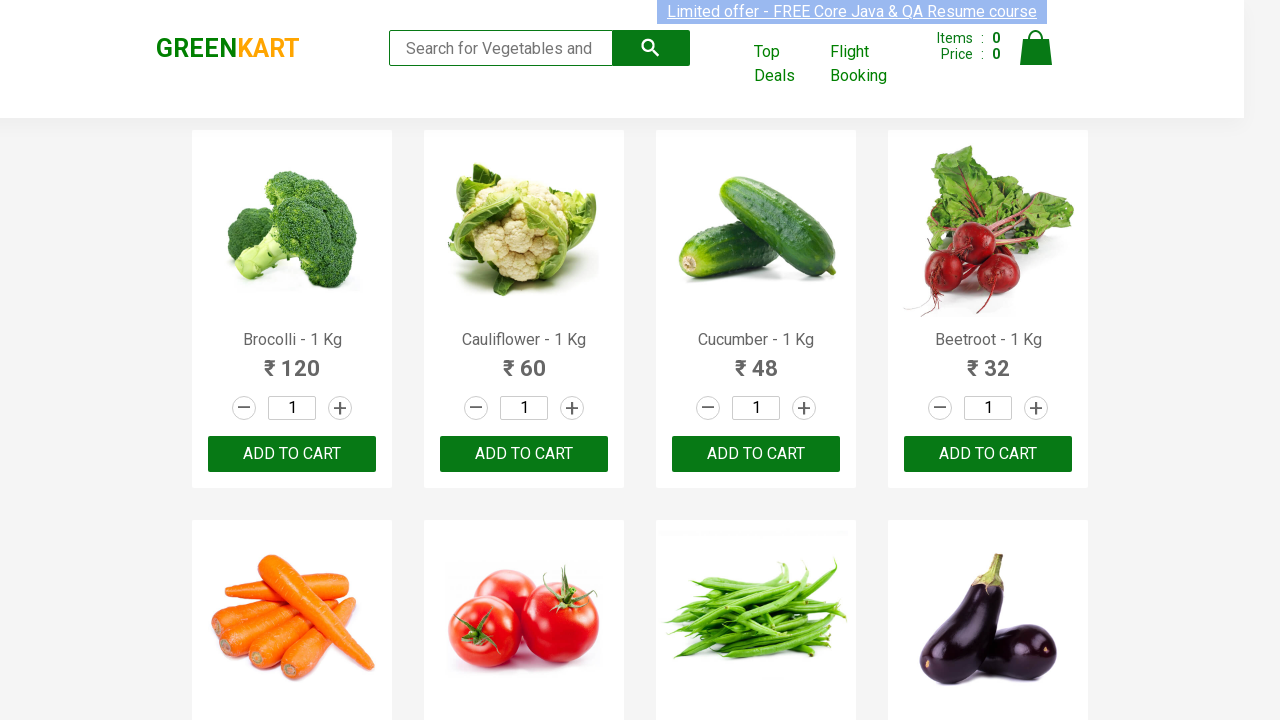

Added Brocolli to cart at (292, 454) on xpath=//div[@class='product-action']/button >> nth=0
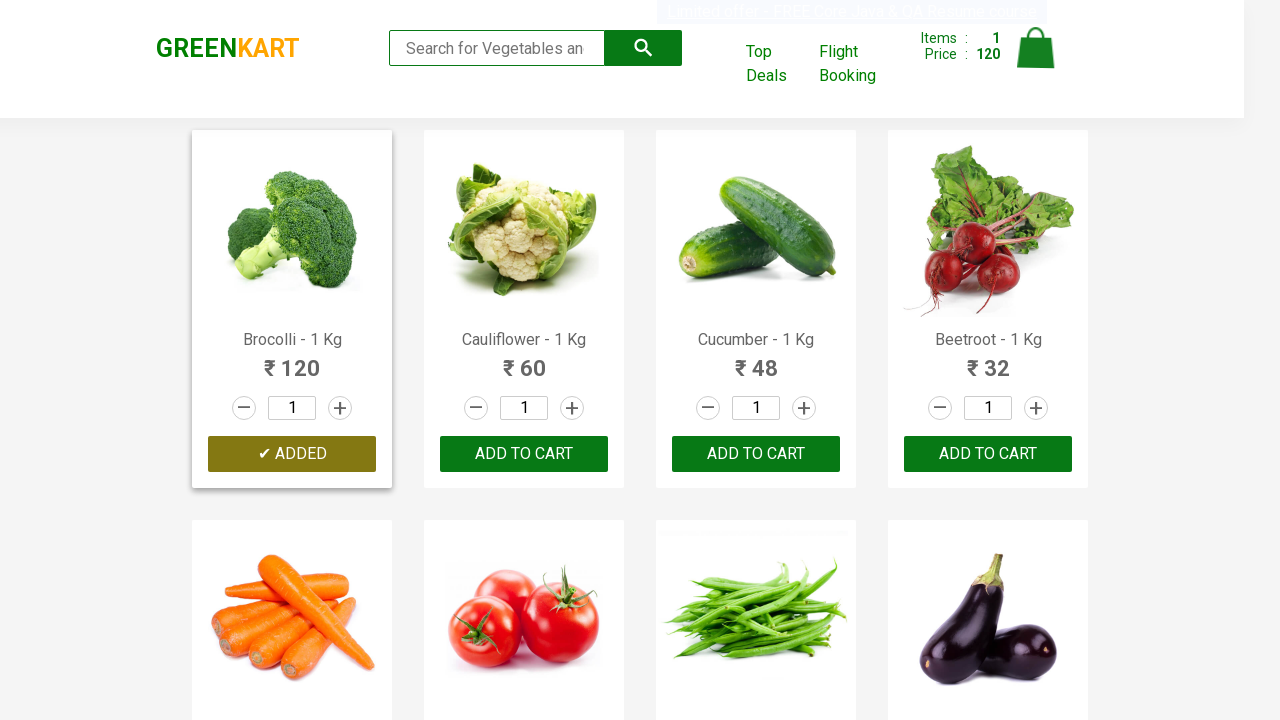

Retrieved text content for product 2
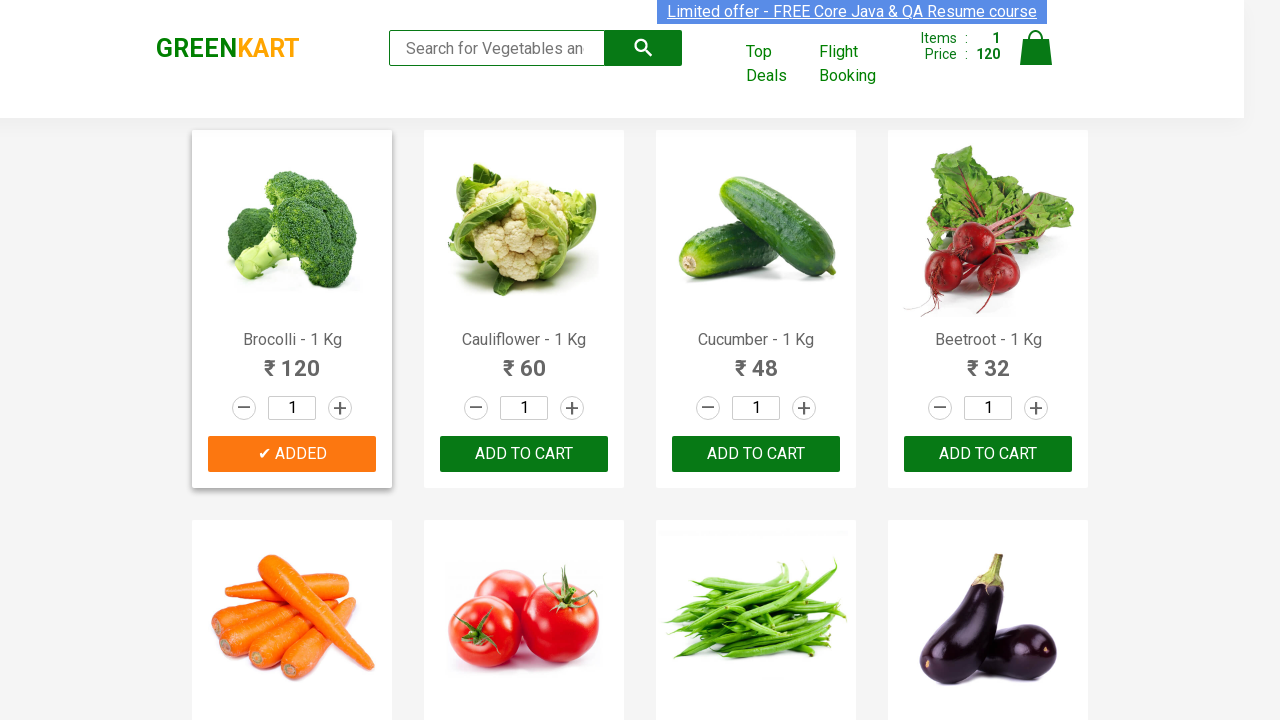

Retrieved text content for product 3
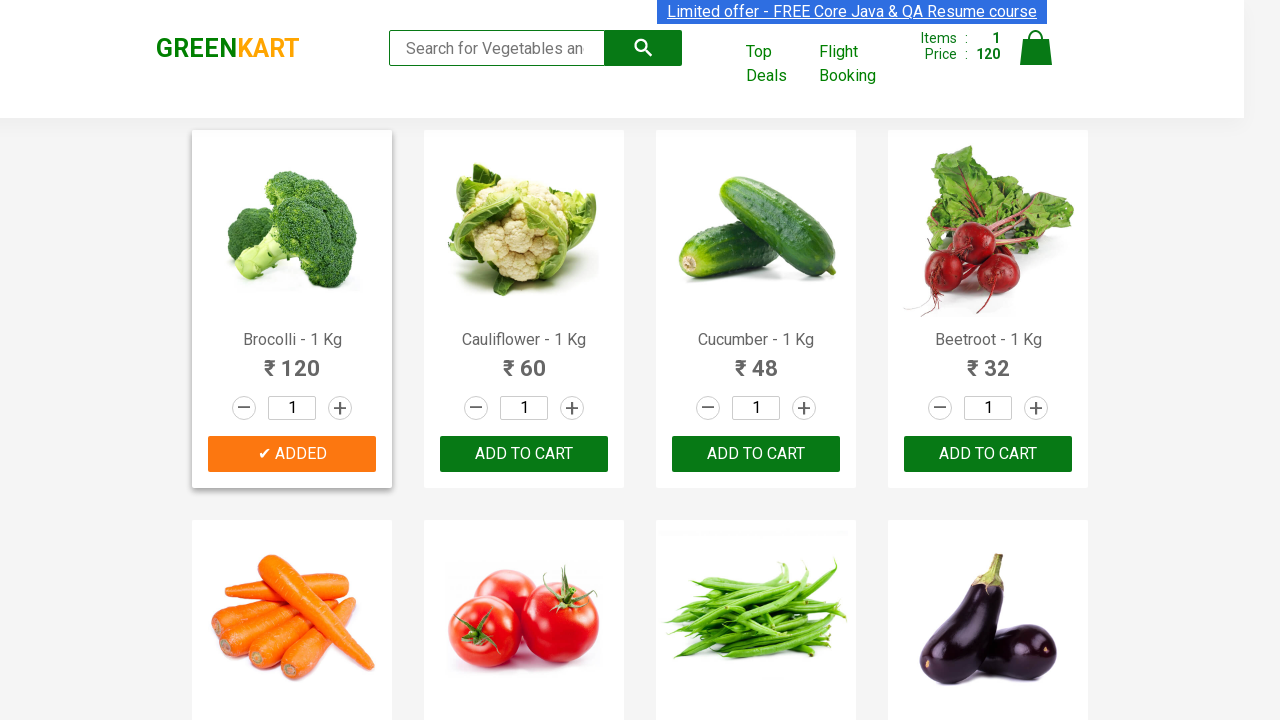

Added Cucumber to cart at (756, 454) on xpath=//div[@class='product-action']/button >> nth=2
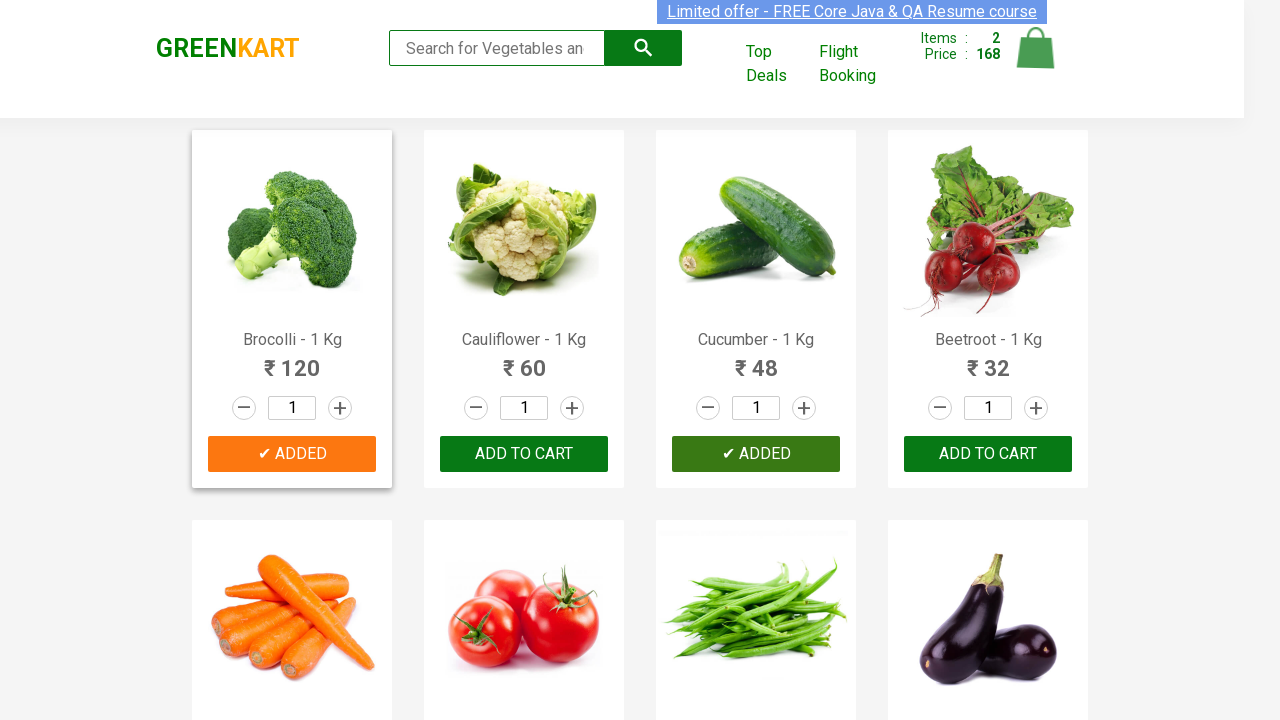

Retrieved text content for product 4
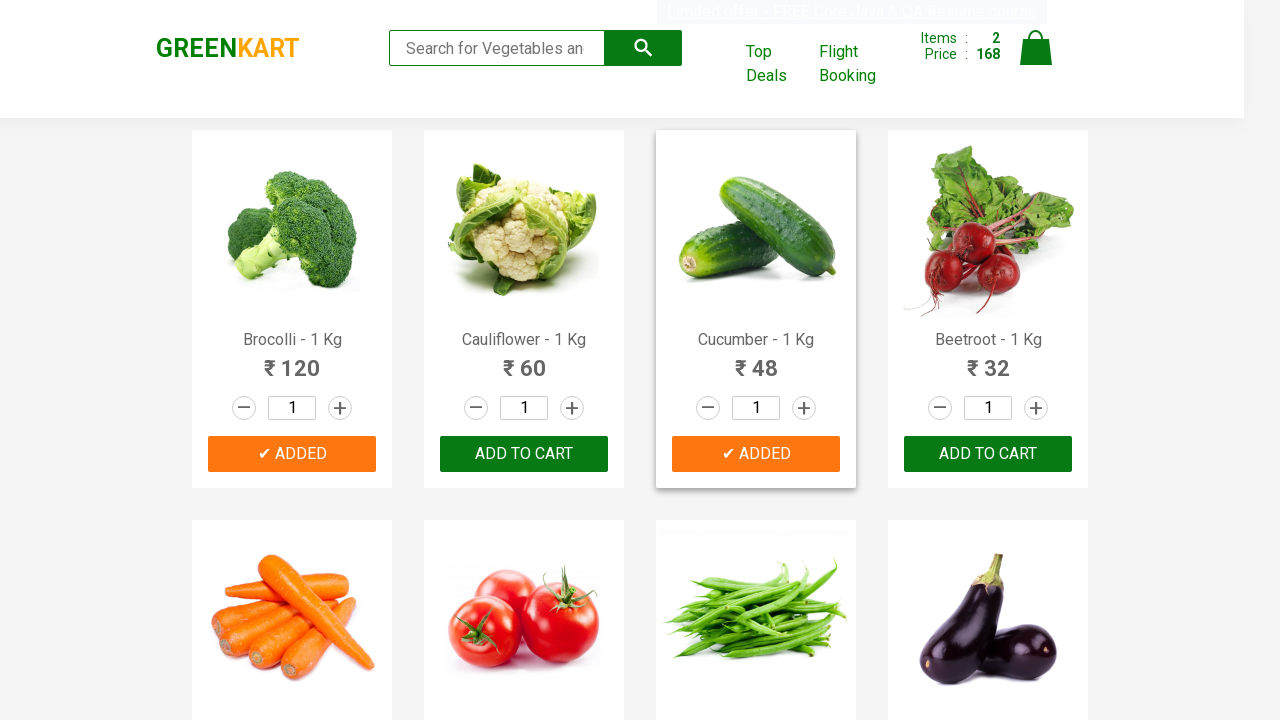

Added Beetroot to cart at (988, 454) on xpath=//div[@class='product-action']/button >> nth=3
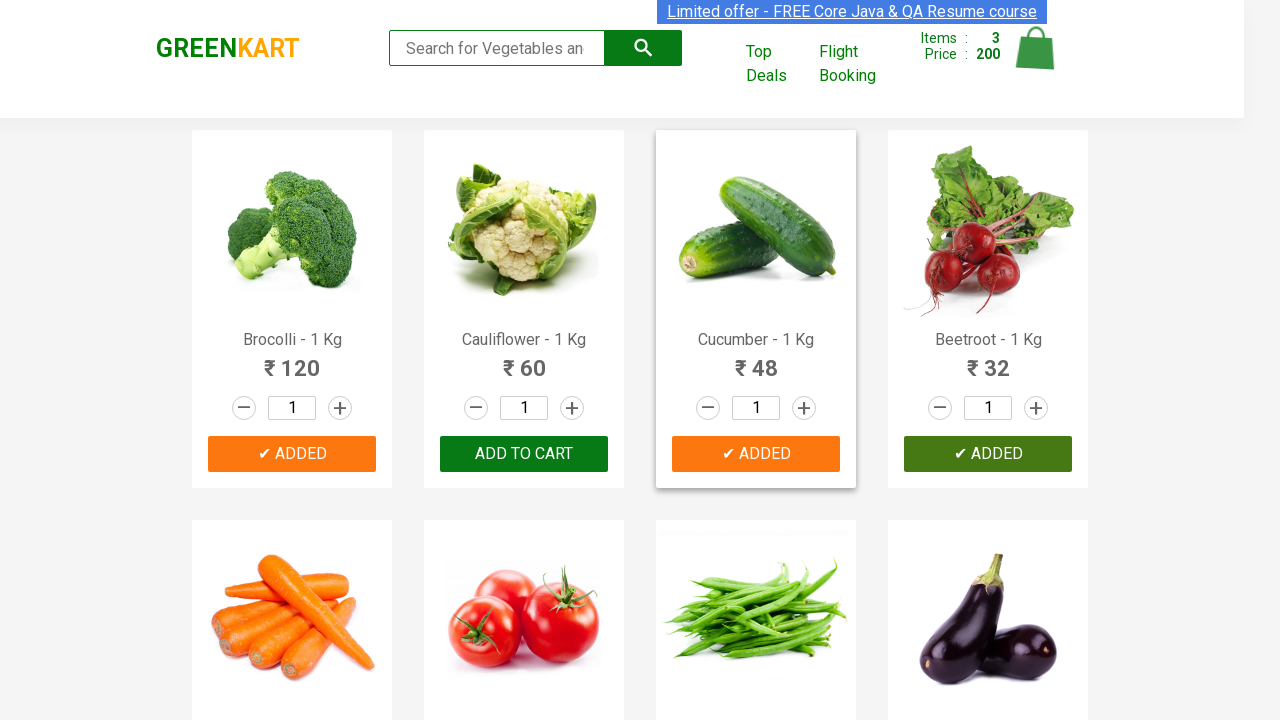

Retrieved text content for product 5
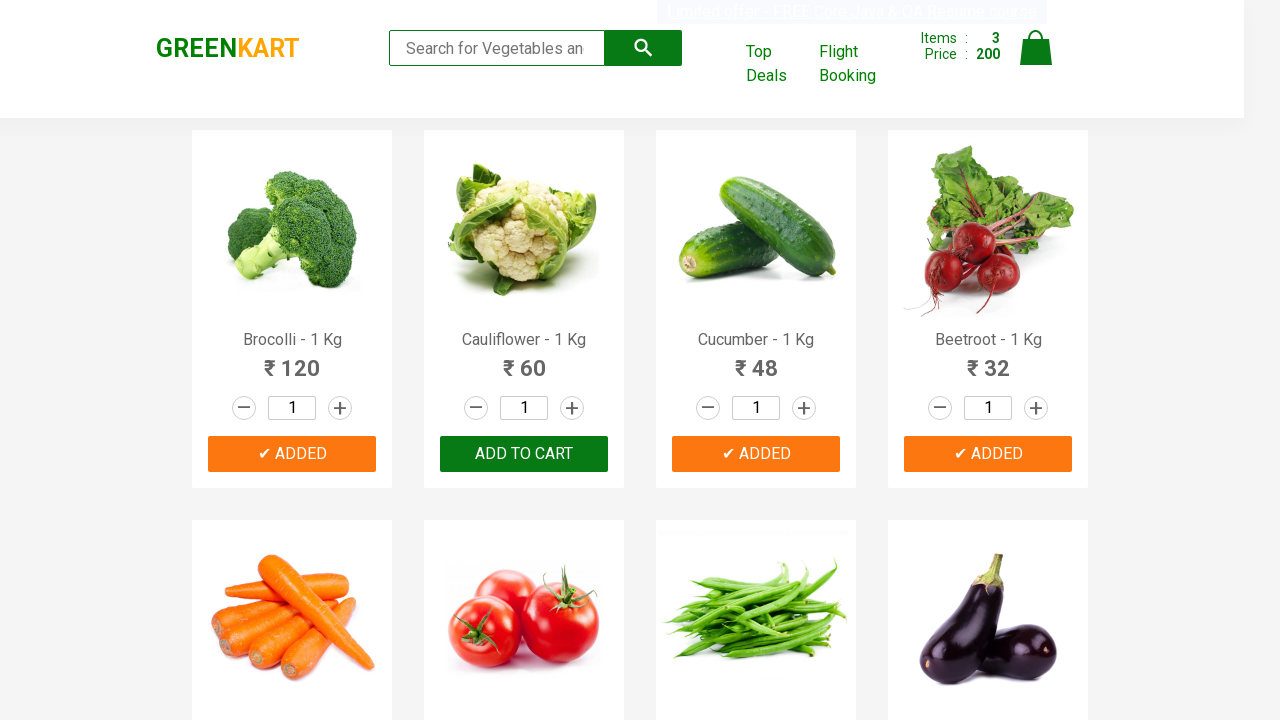

Added Carrot to cart at (292, 360) on xpath=//div[@class='product-action']/button >> nth=4
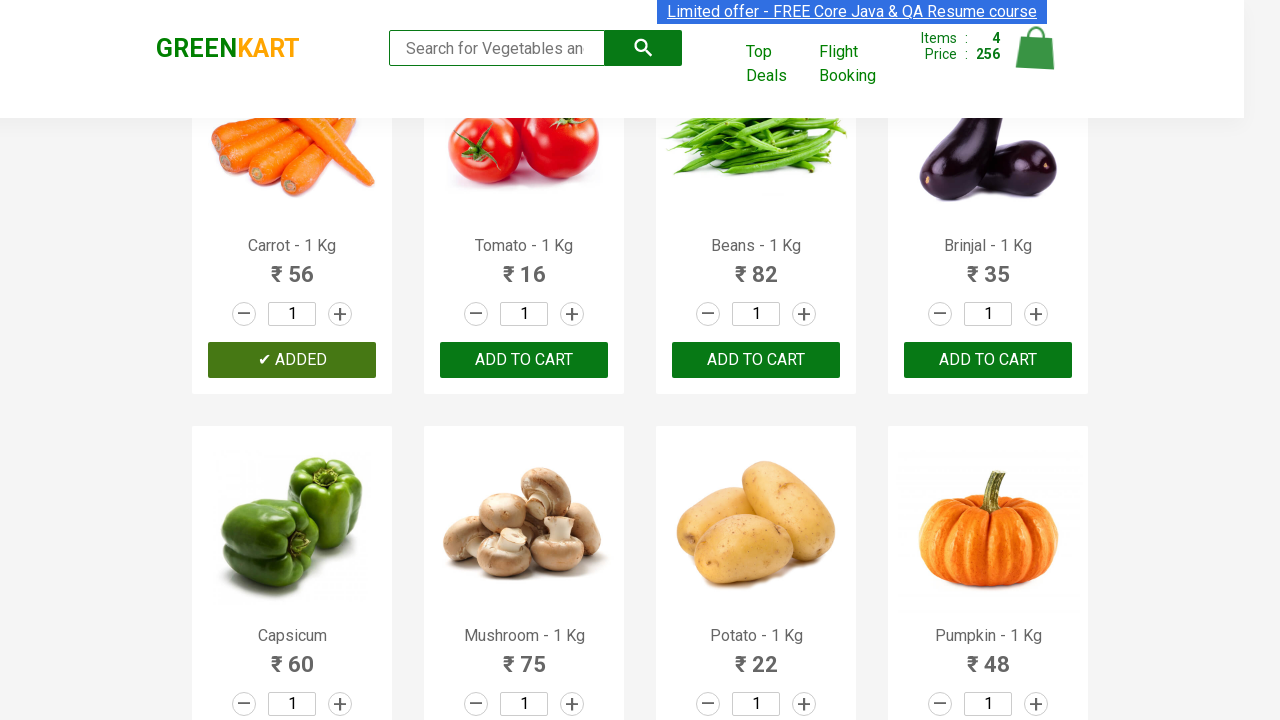

Clicked on cart icon at (1036, 48) on img[alt='Cart']
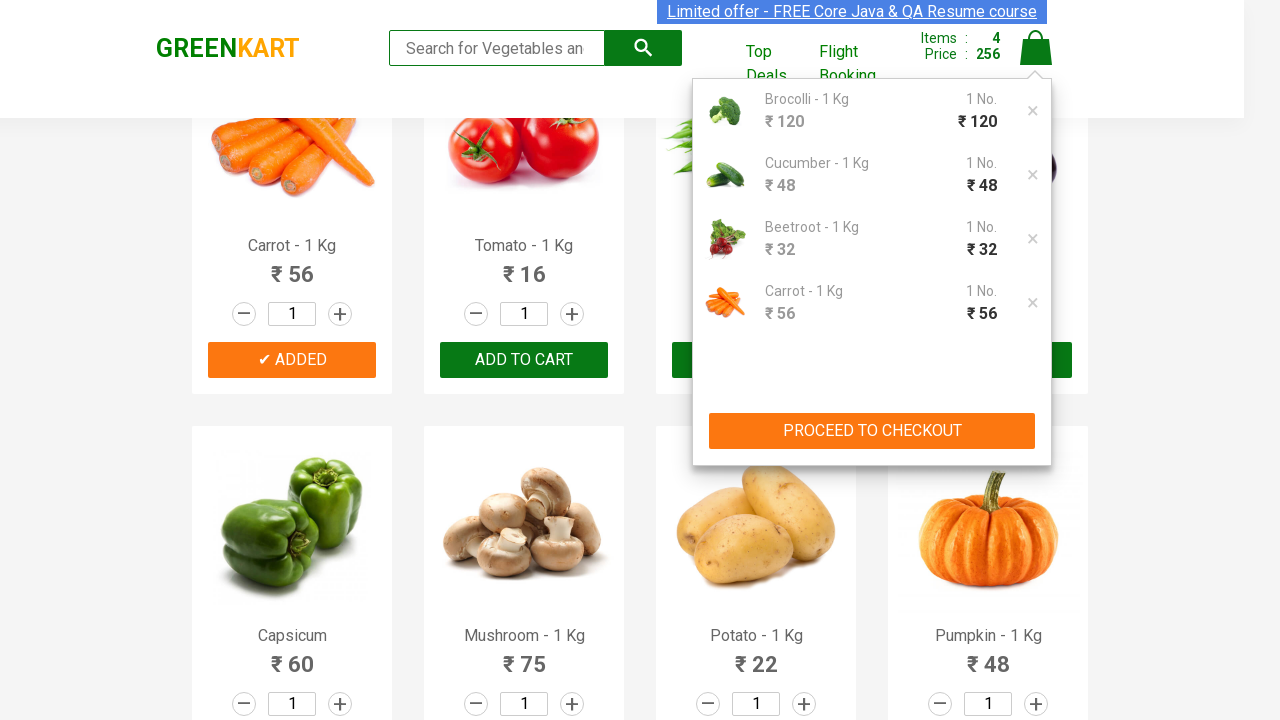

Clicked PROCEED TO CHECKOUT button at (872, 431) on xpath=//button[contains(text(),'PROCEED TO CHECKOUT')]
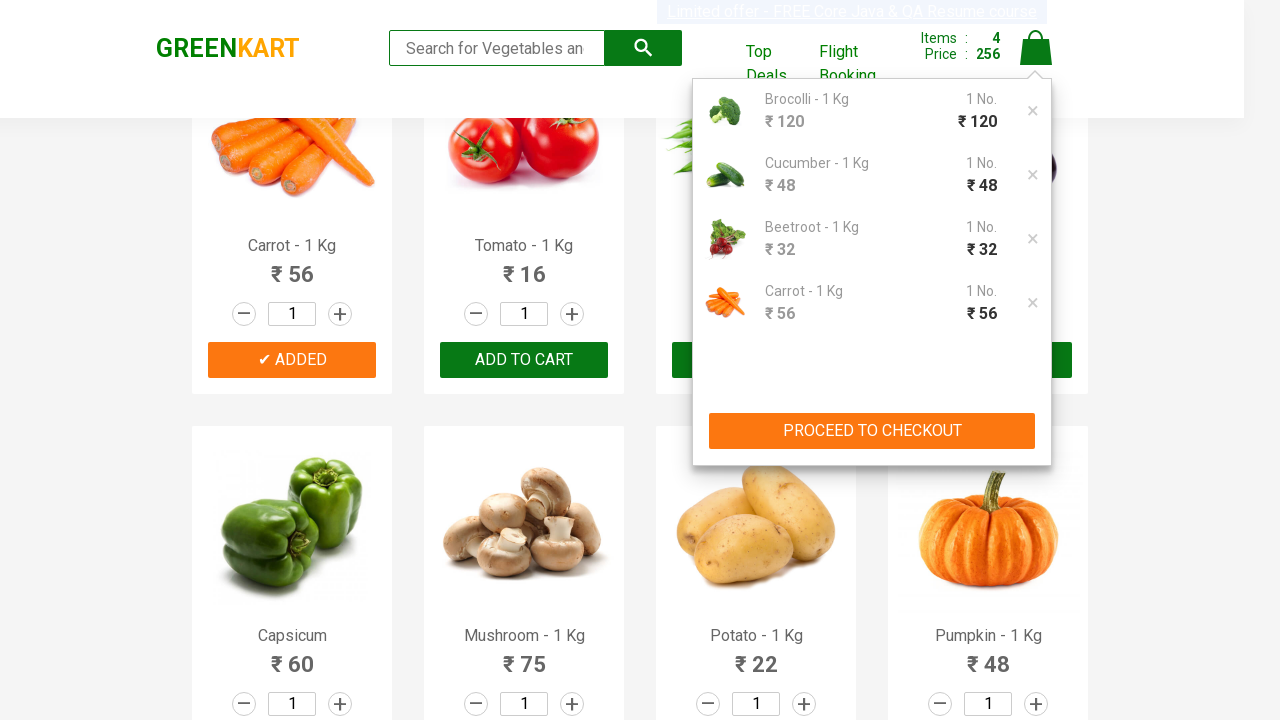

Promo code input field became visible
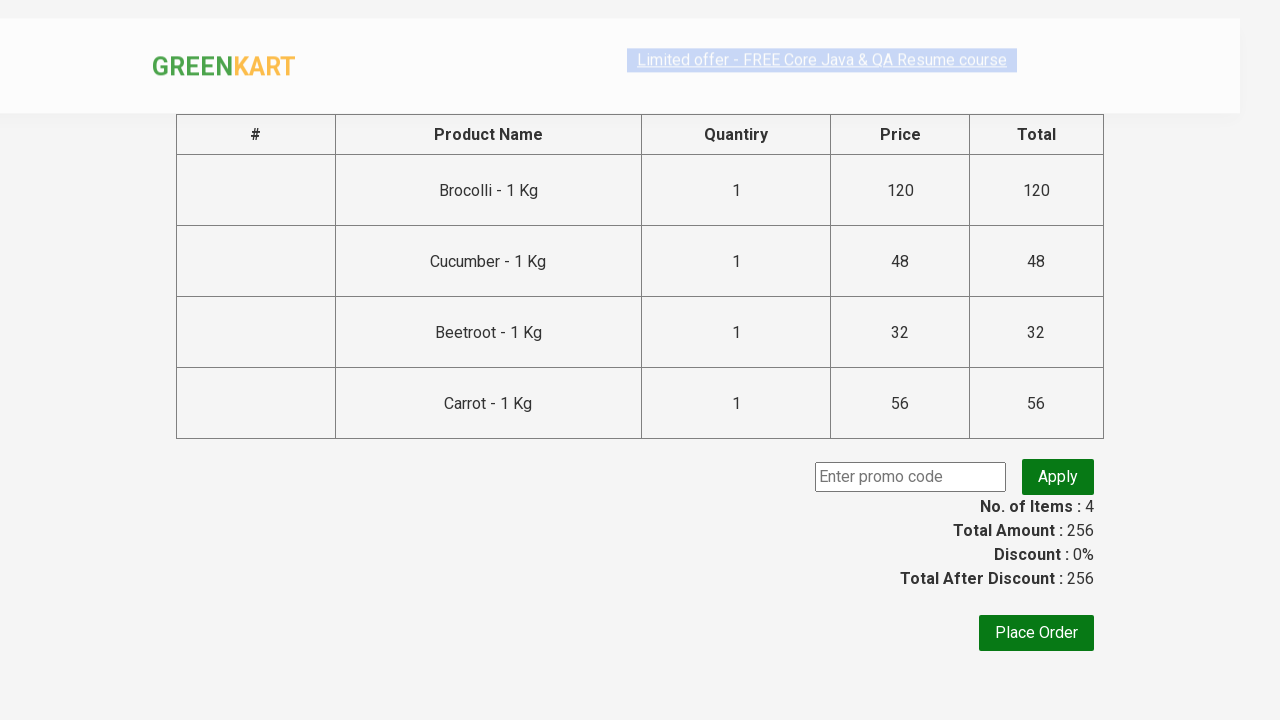

Entered promo code 'rahulshettyacademy' on input.promoCode
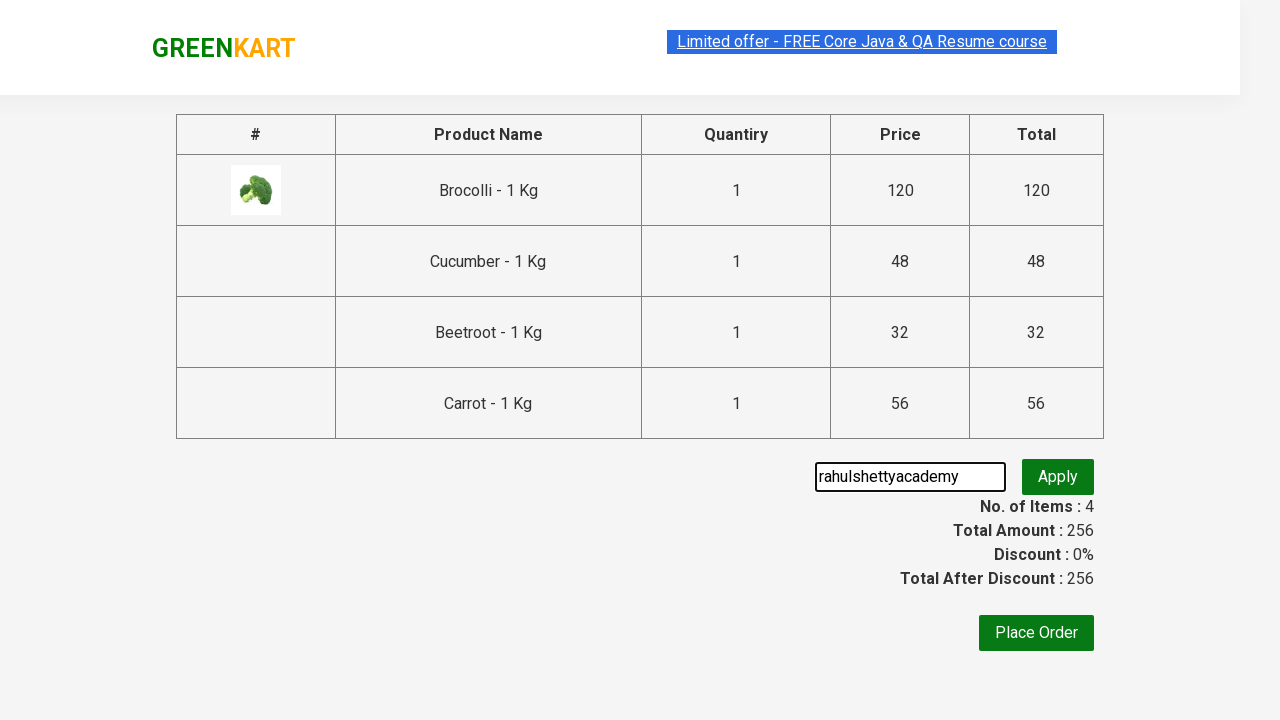

Clicked apply promo button at (1058, 477) on button.promoBtn
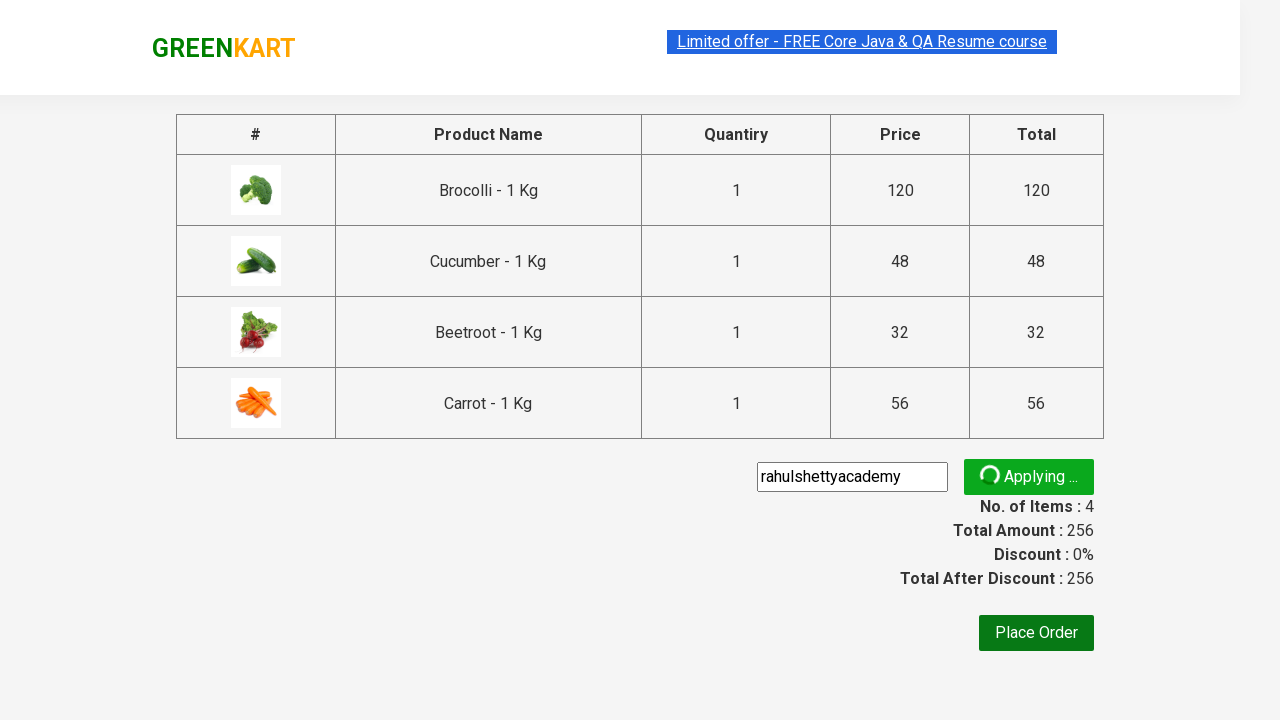

Promo info message appeared
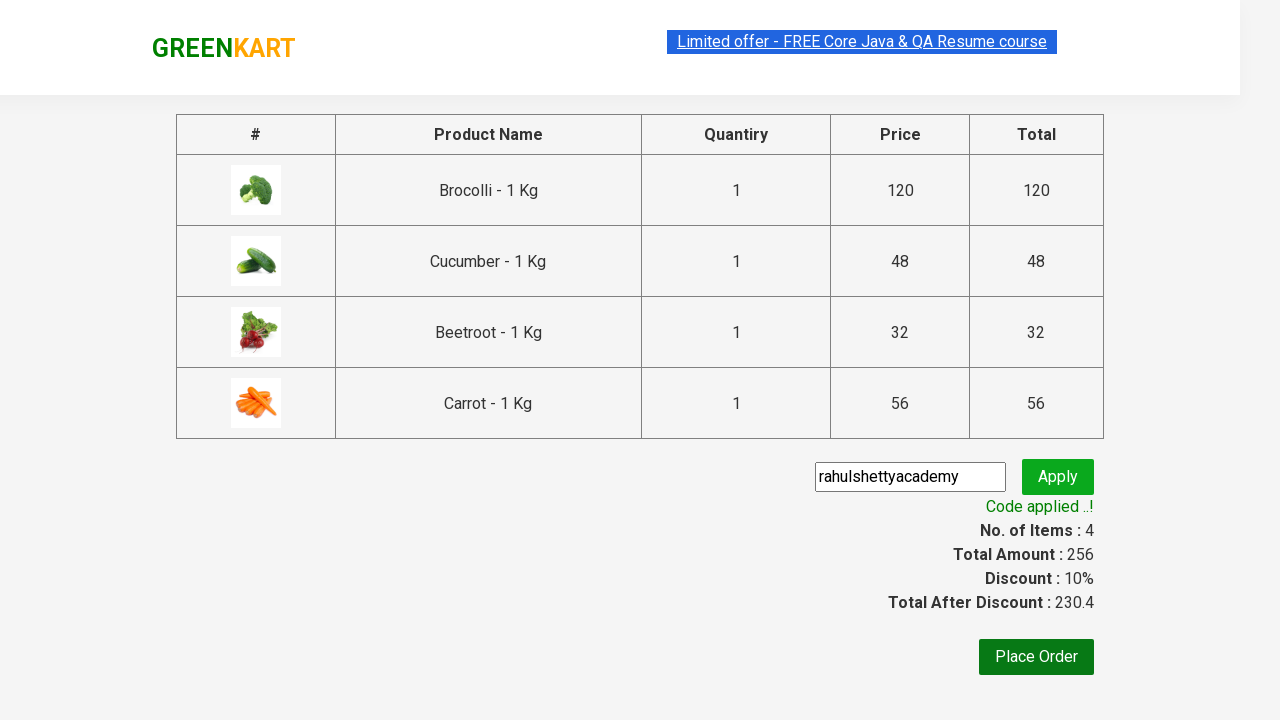

Retrieved promo info text: Code applied ..!
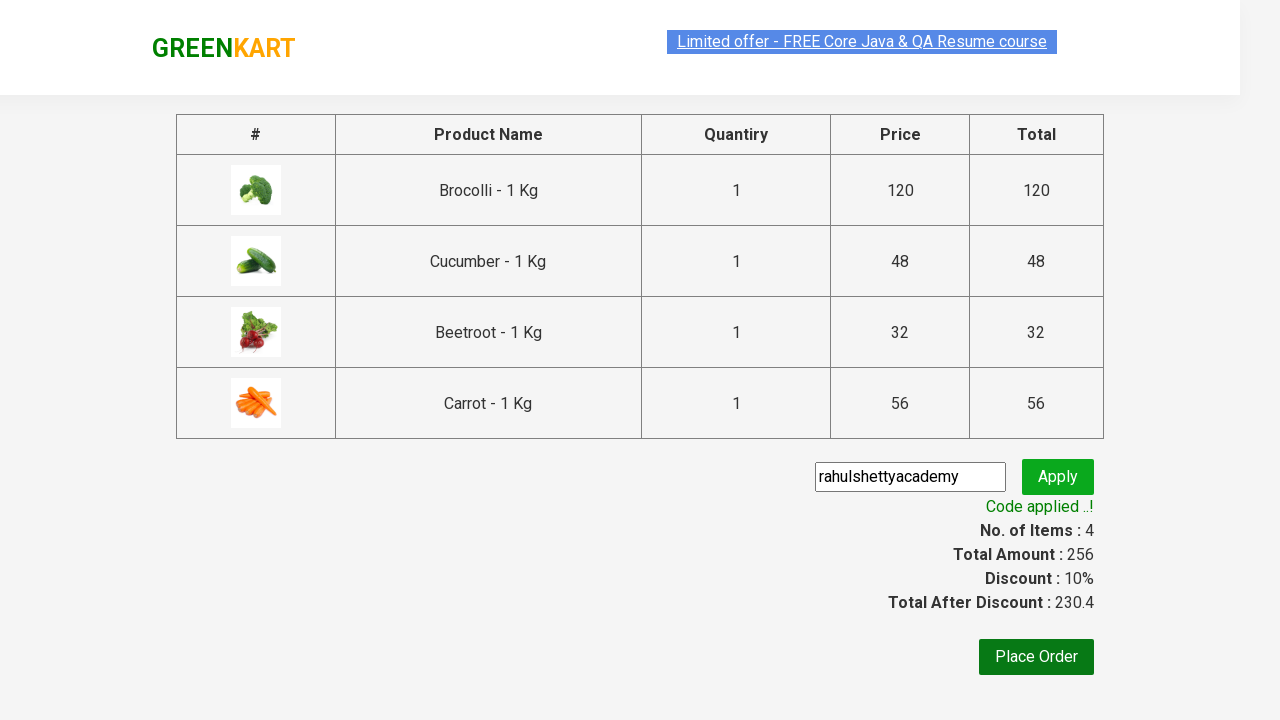

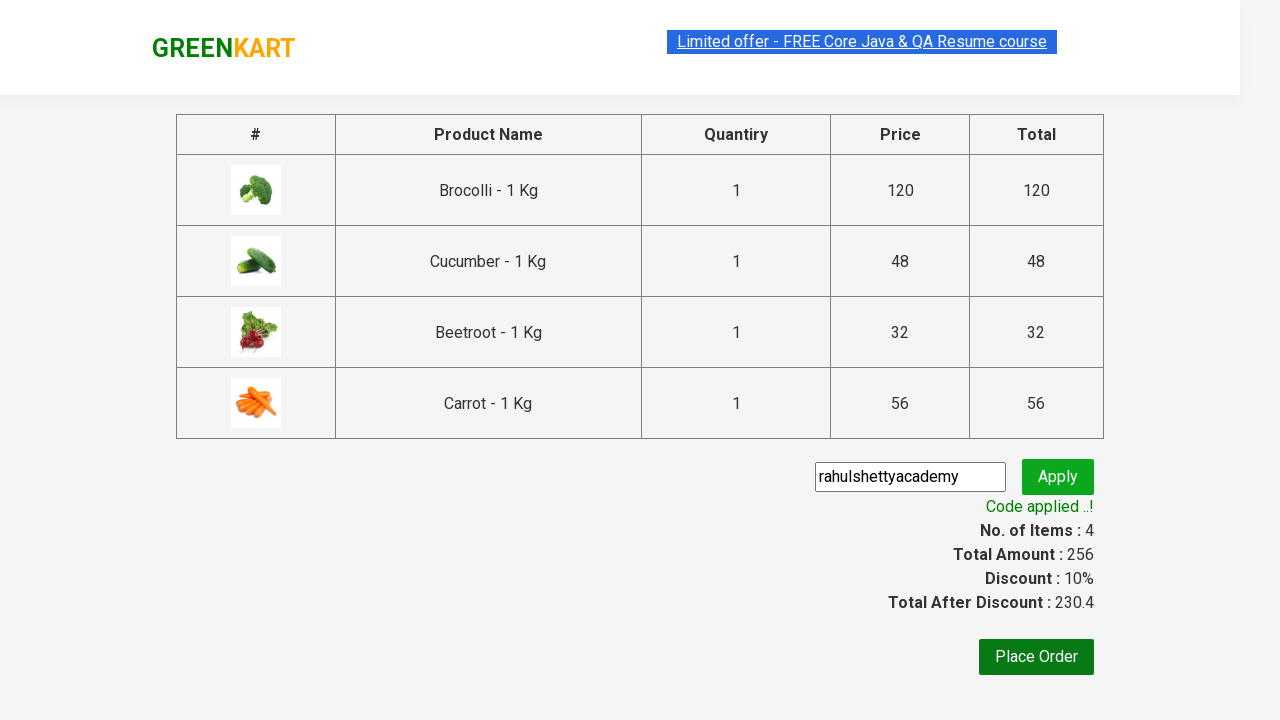